Fills out a registration form with user details including name, address, phone number, SSN, username and password, then submits the form

Starting URL: https://parabank.parasoft.com/parabank/register.htm

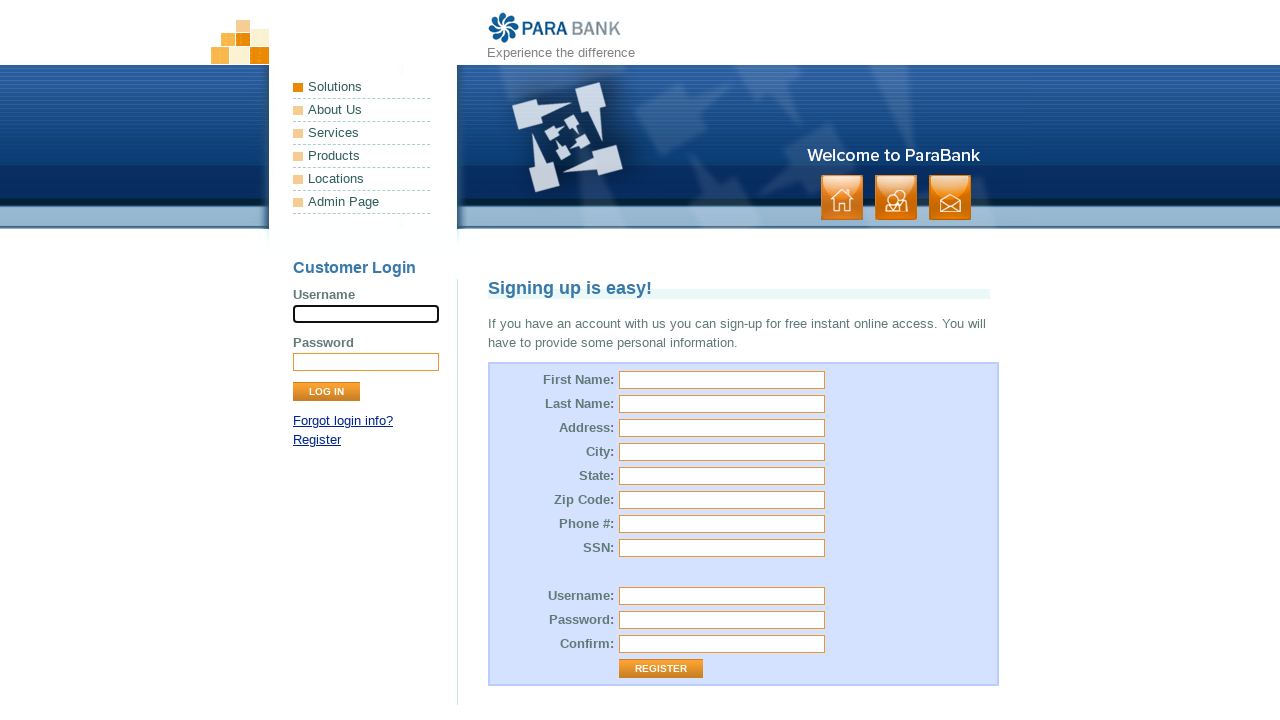

Filled first name field with 'Daria' on #customer\.firstName
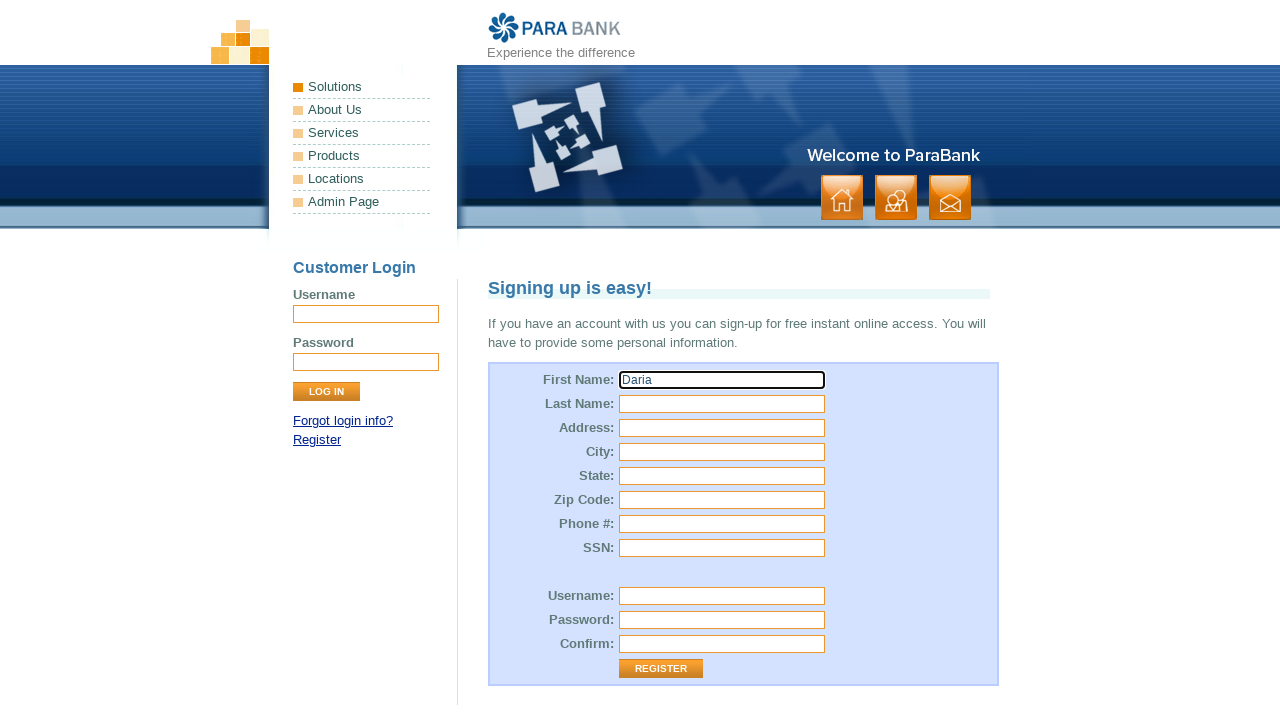

Filled last name field with 'Ostrenko' on input[name='customer.lastName']
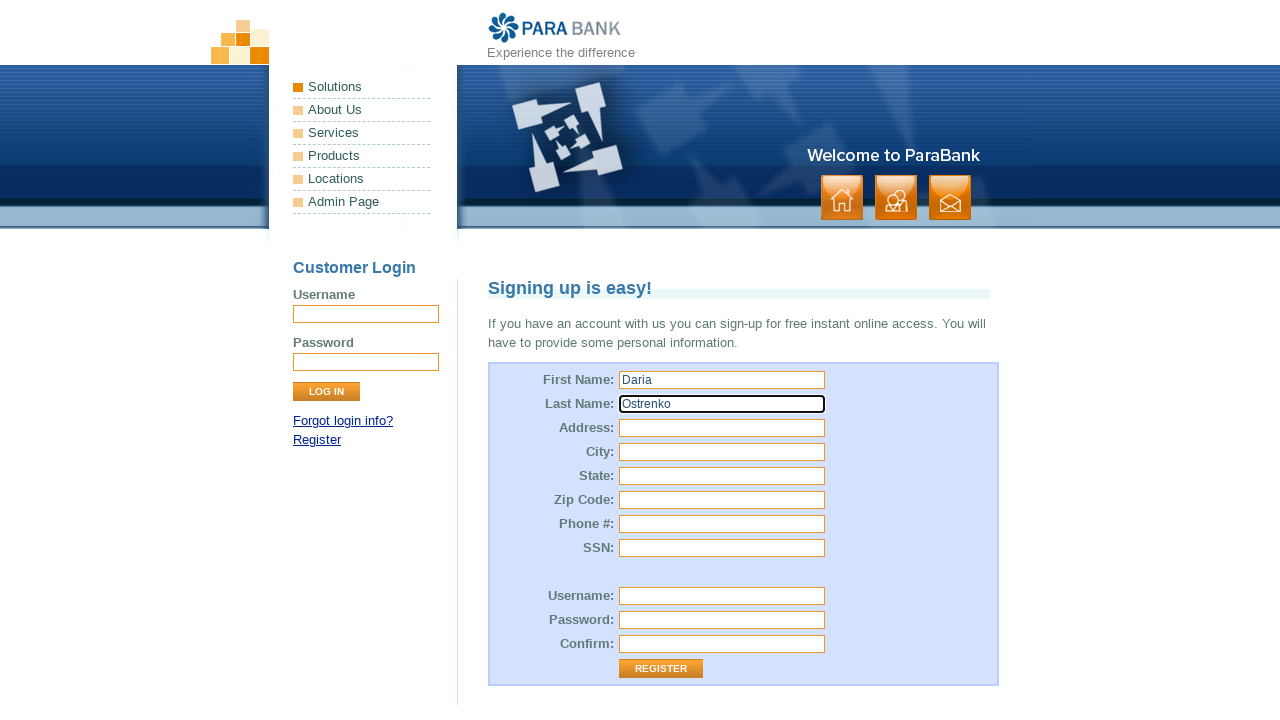

Filled street address field with '123 New York Ave' on #customer\.address\.street
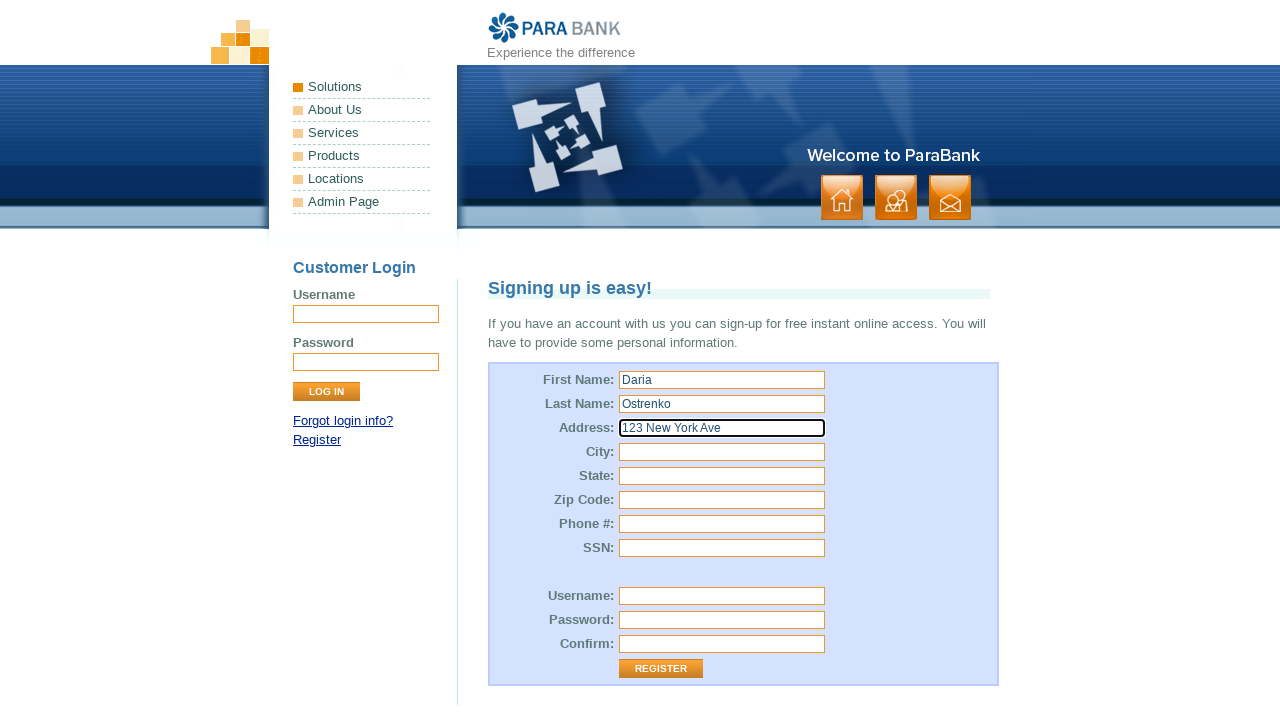

Filled city field with 'New York' on input[name='customer.address.city']
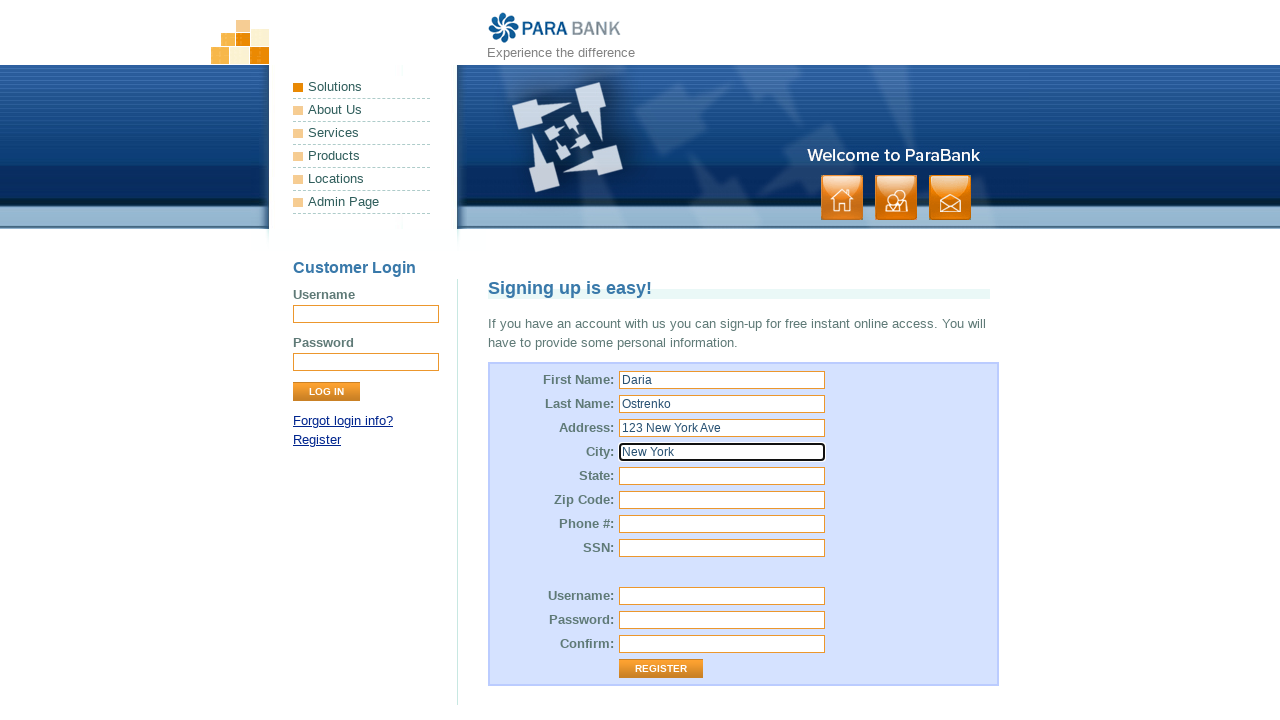

Filled state field with 'NY' on #customer\.address\.state
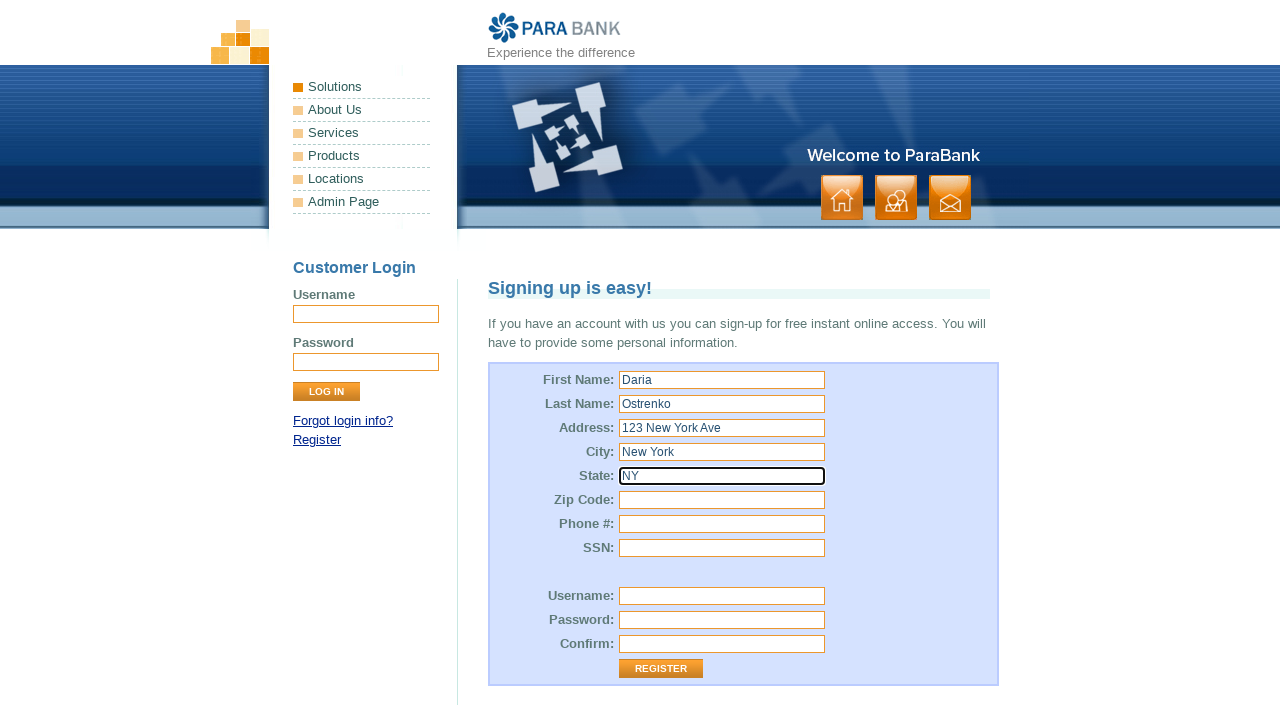

Filled zip code field with '10021' on input[name='customer.address.zipCode']
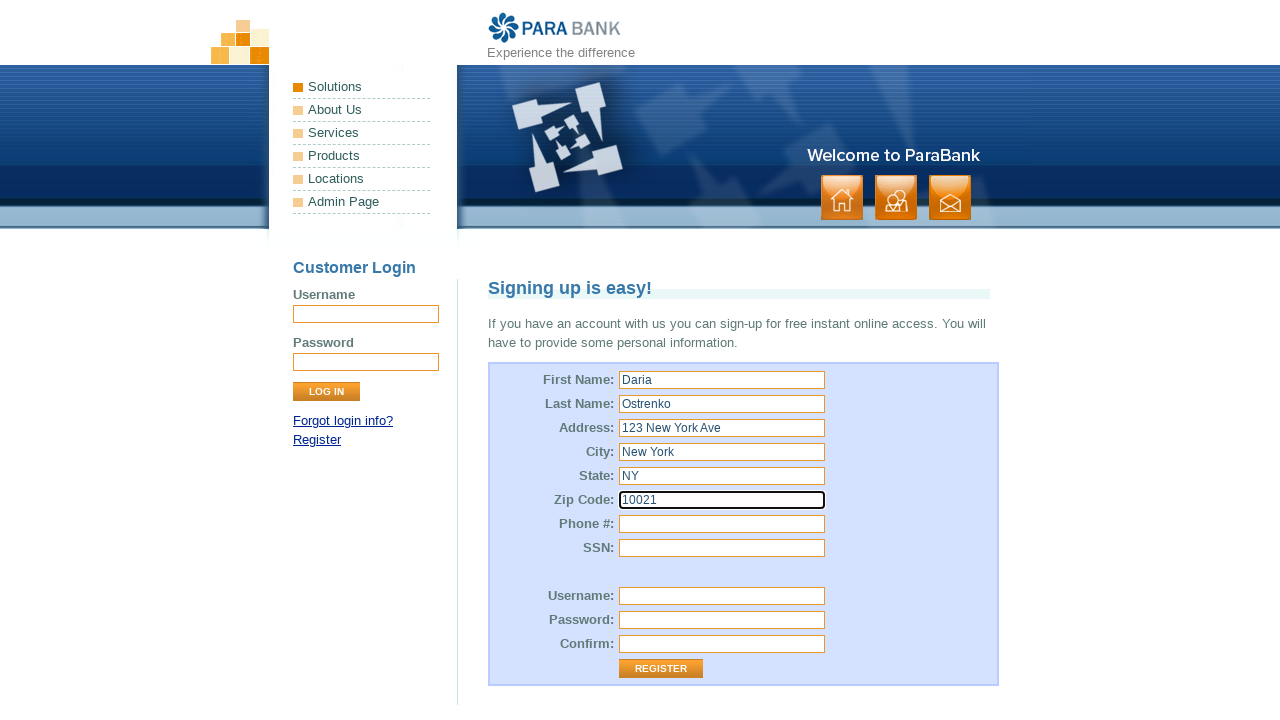

Filled phone number field with '347-555-1234' on #customer\.phoneNumber
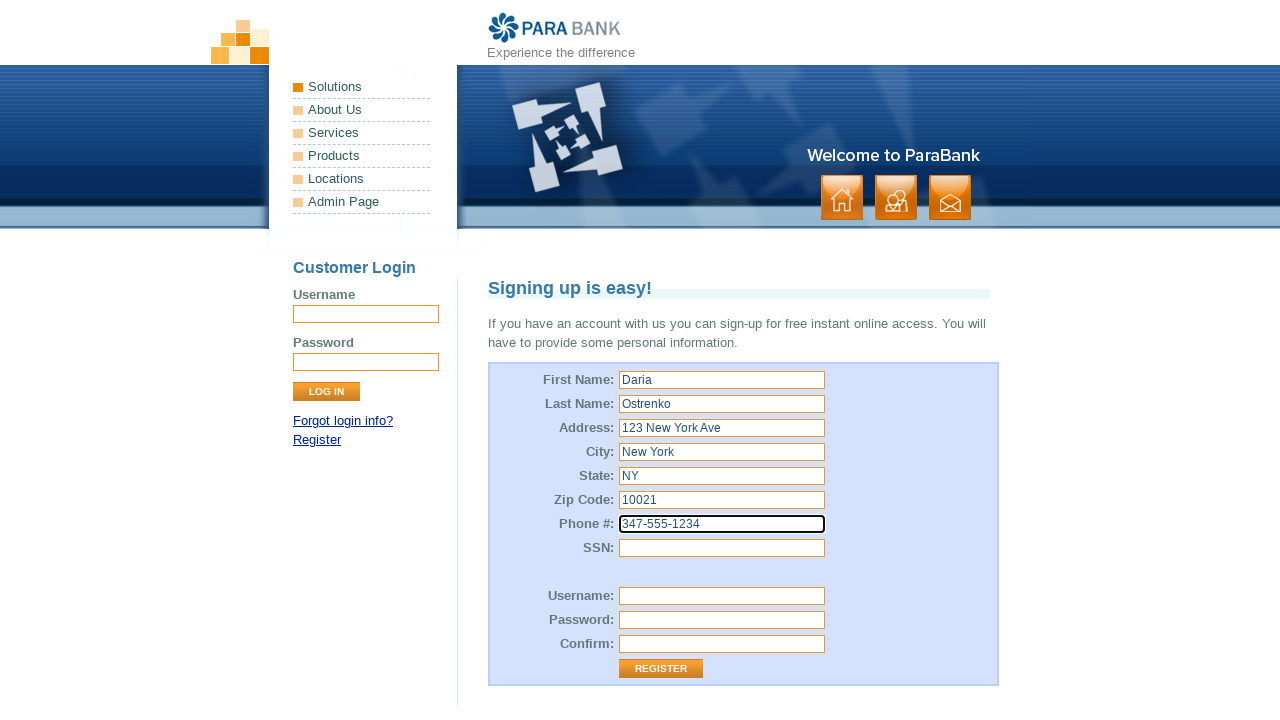

Filled SSN field with '124-56-7890' on #customer\.ssn
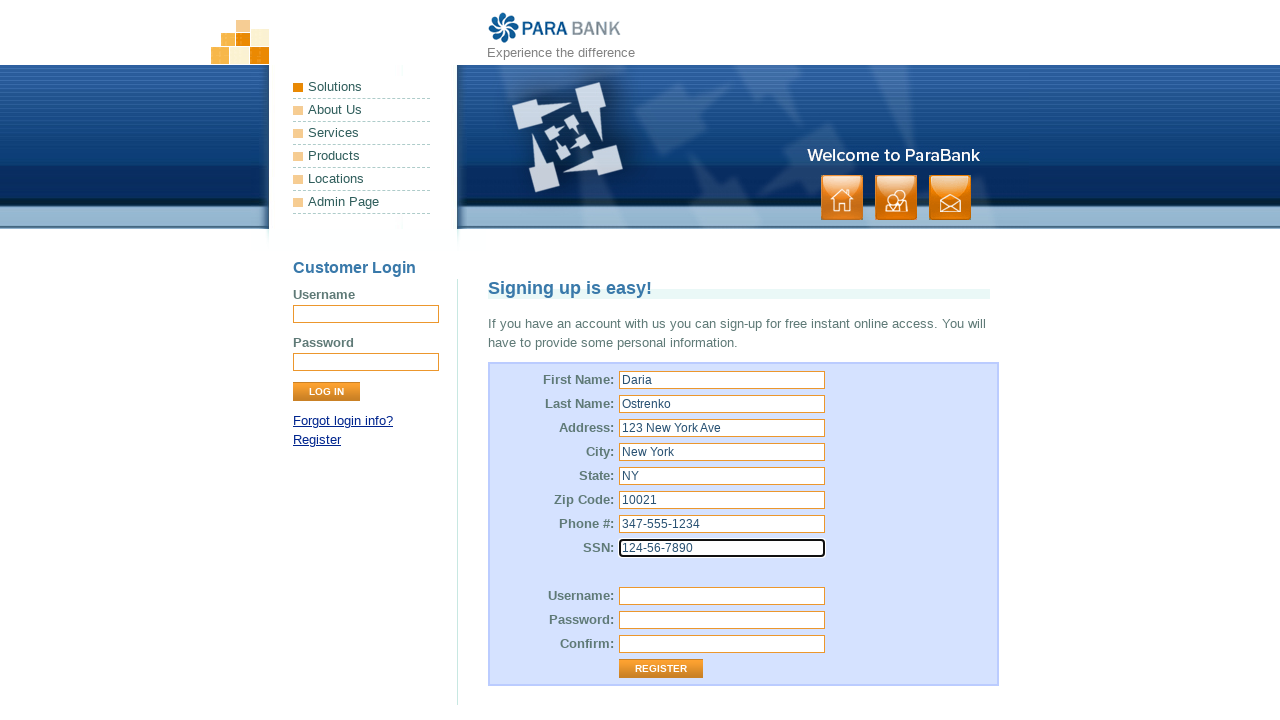

Filled username field with 'testuser2024' on #customer\.username
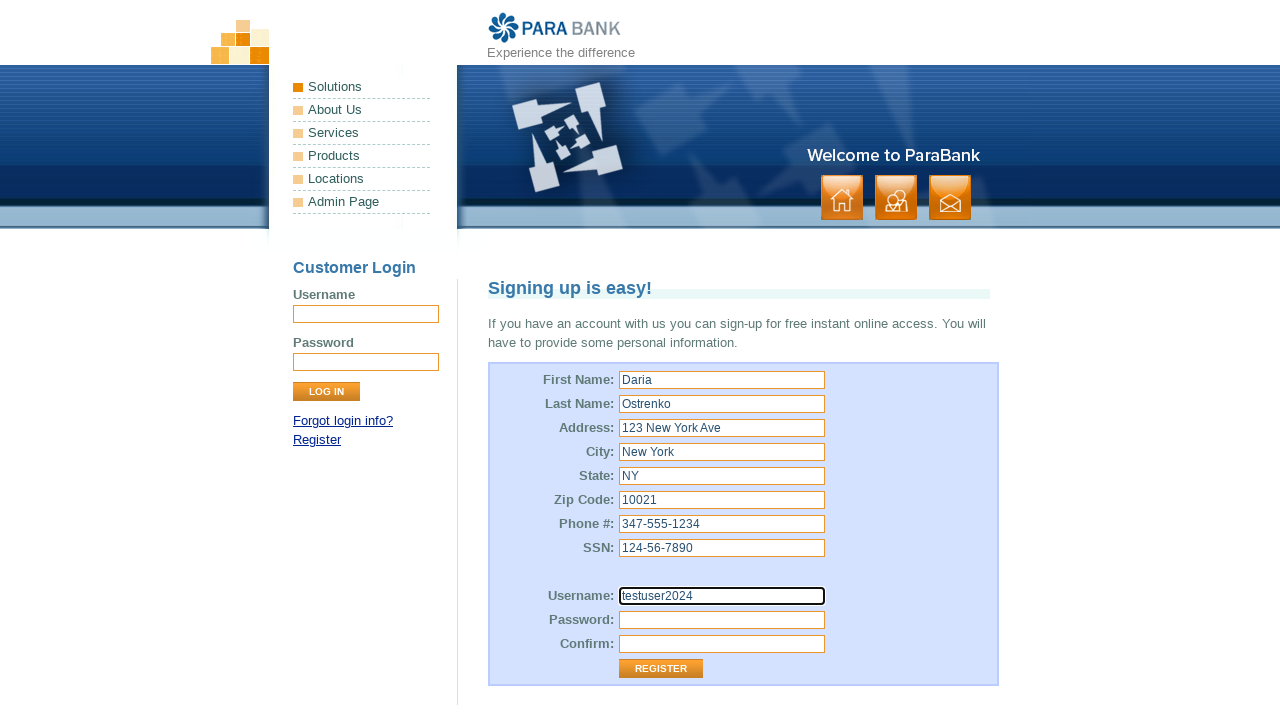

Filled password field with 'SecurePass123' on #customer\.password
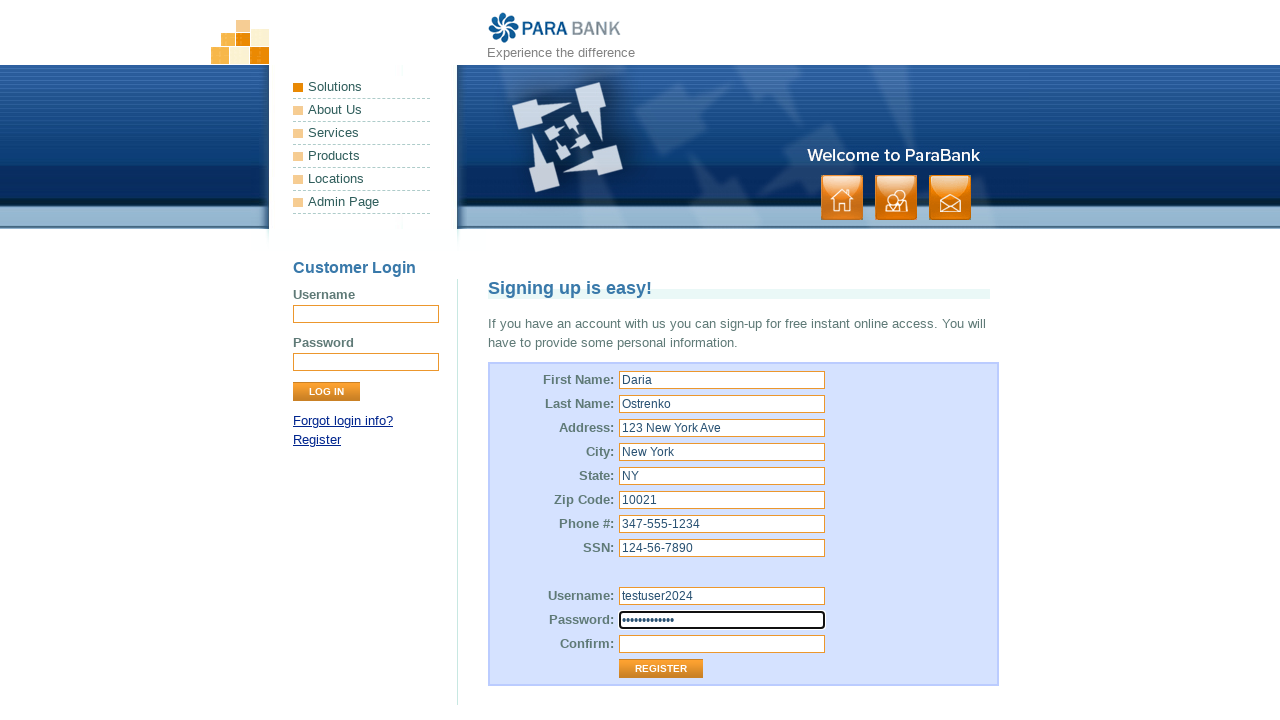

Filled repeated password field with 'SecurePass123' on input[name='repeatedPassword']
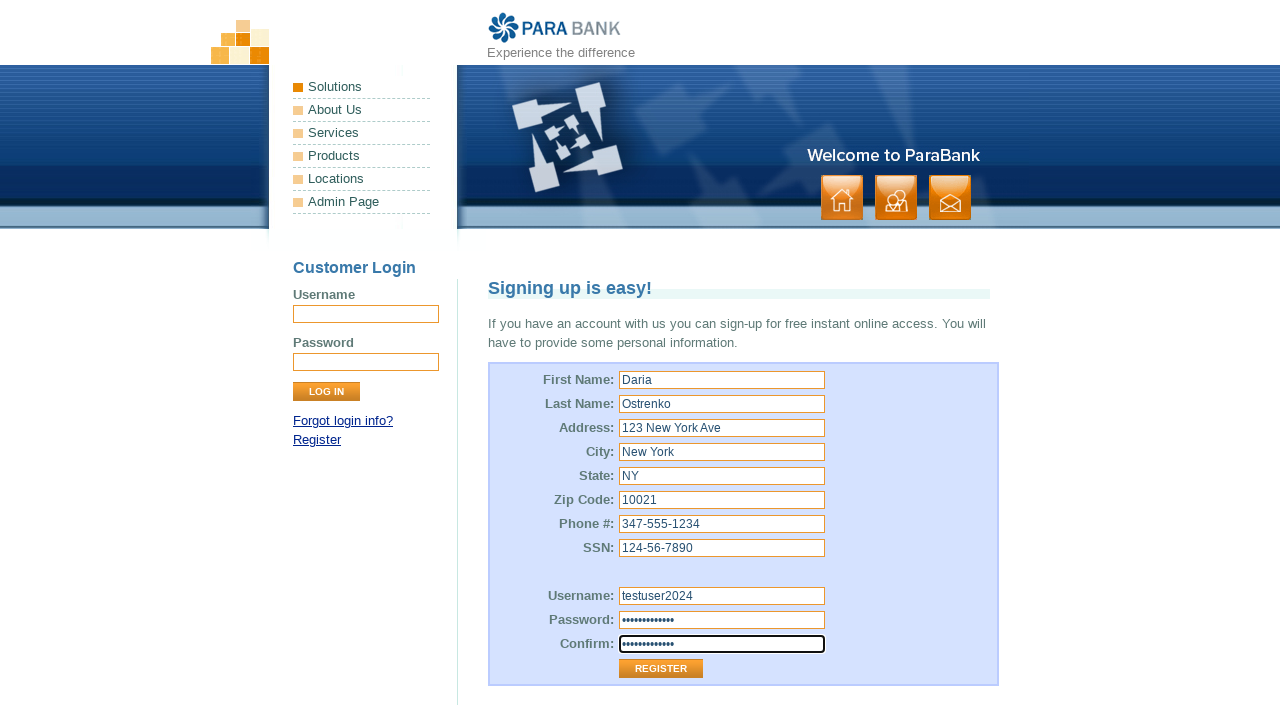

Clicked submit button to register at (896, 198) on .button
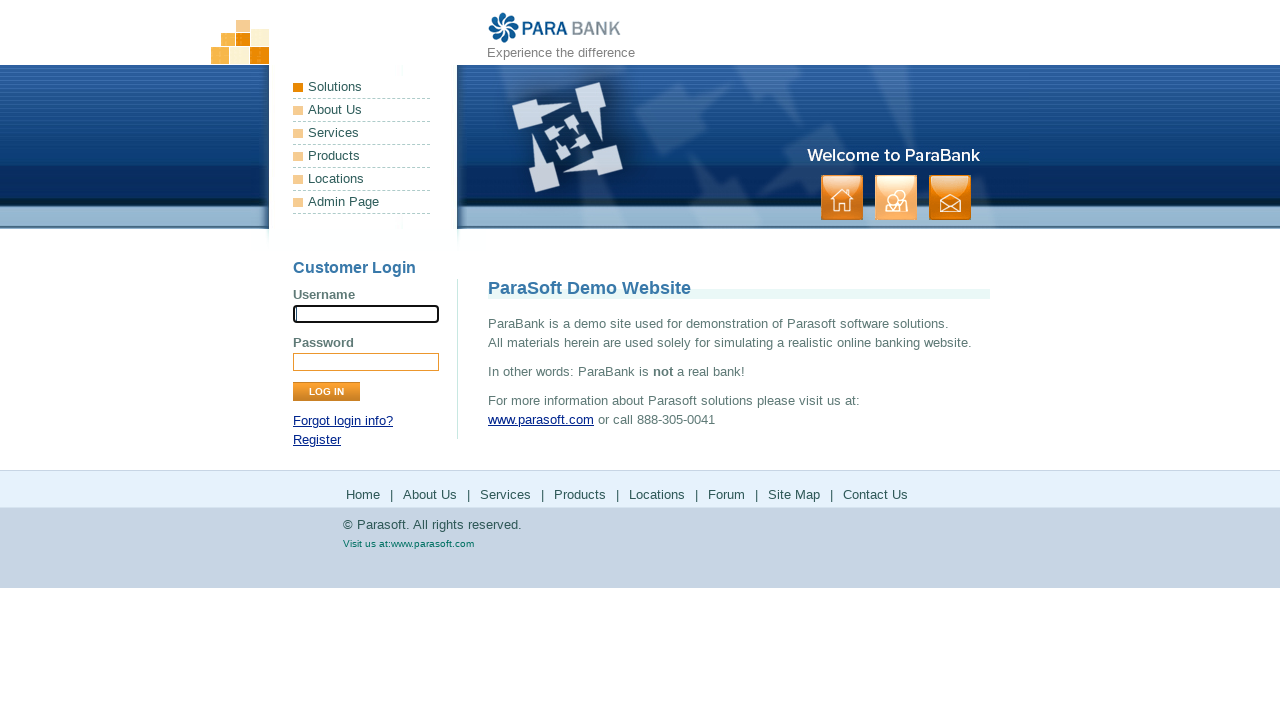

Waited for registration to complete
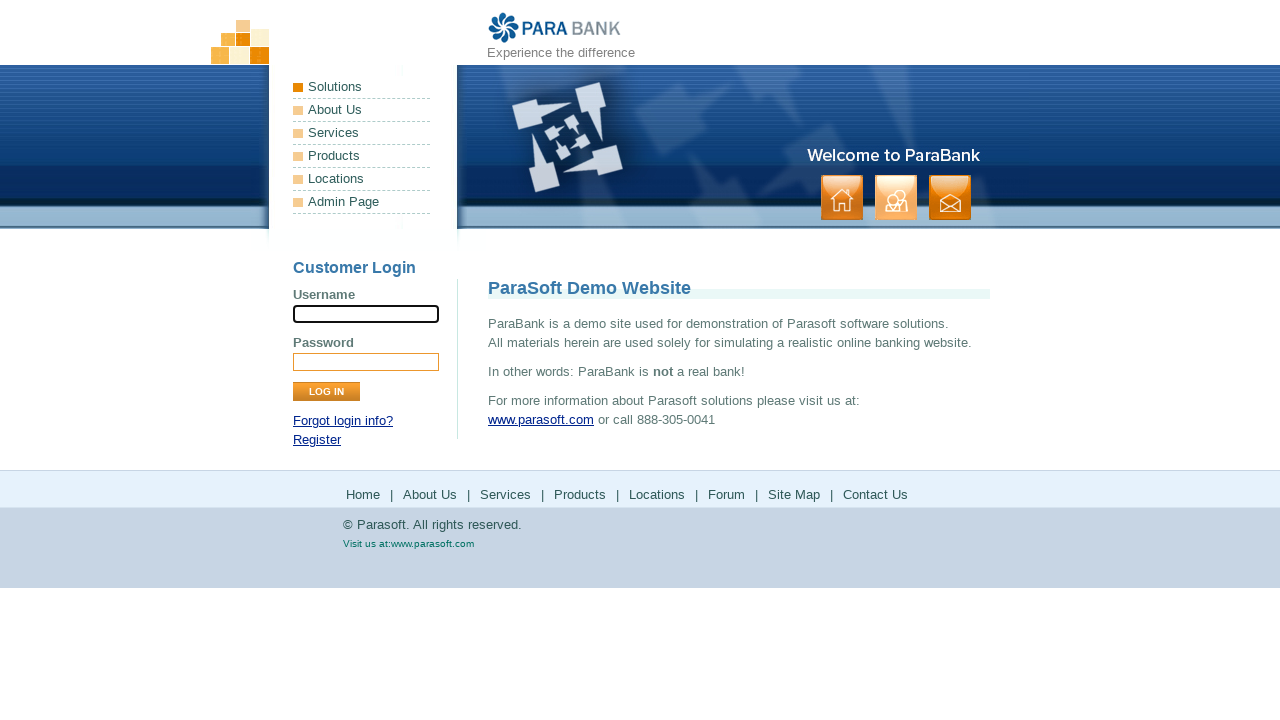

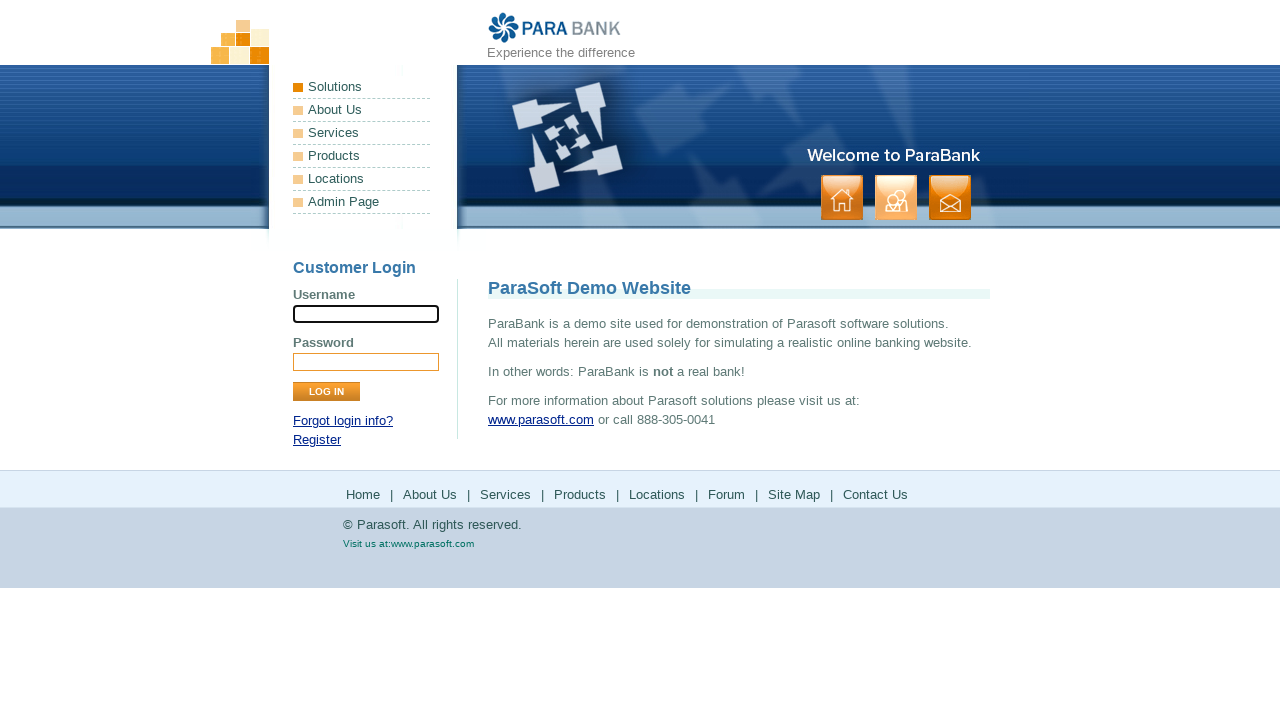